Tests YouTube search functionality by entering a search query, selecting an autocomplete suggestion, and navigating through the homepage links.

Starting URL: https://www.youtube.com/

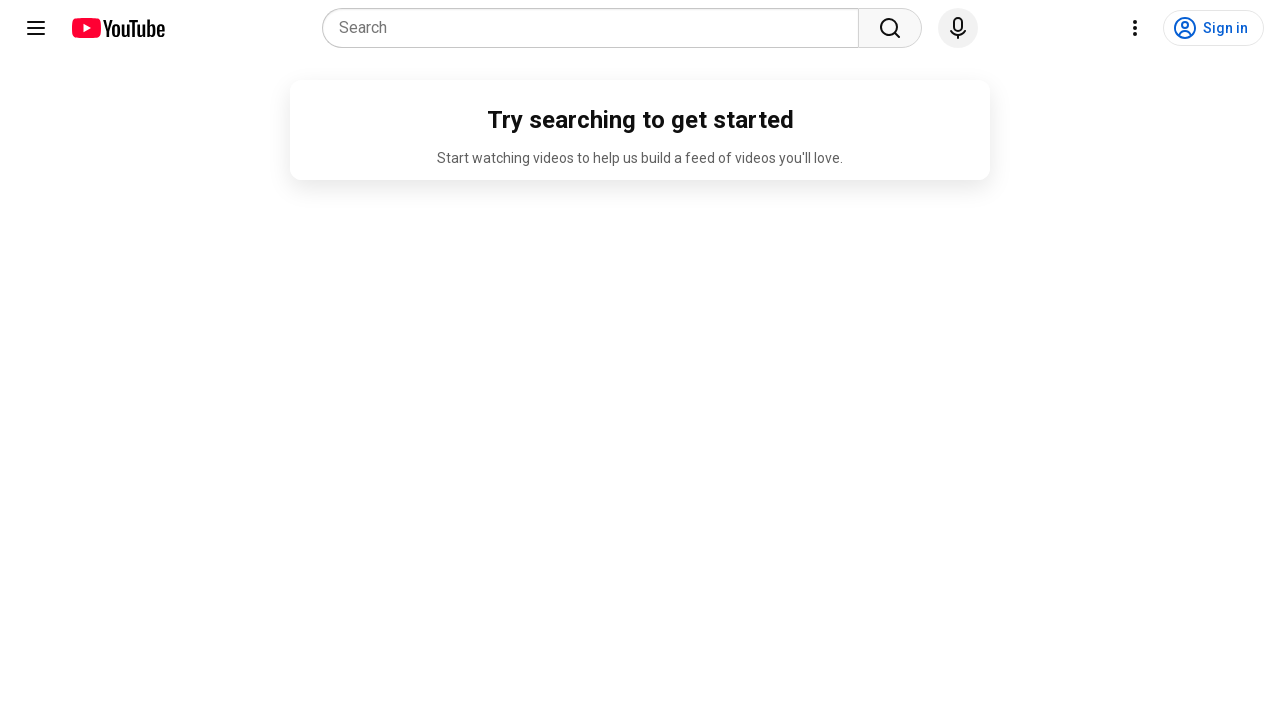

Clicked on the search combobox at (596, 28) on internal:role=combobox[name="Search"i]
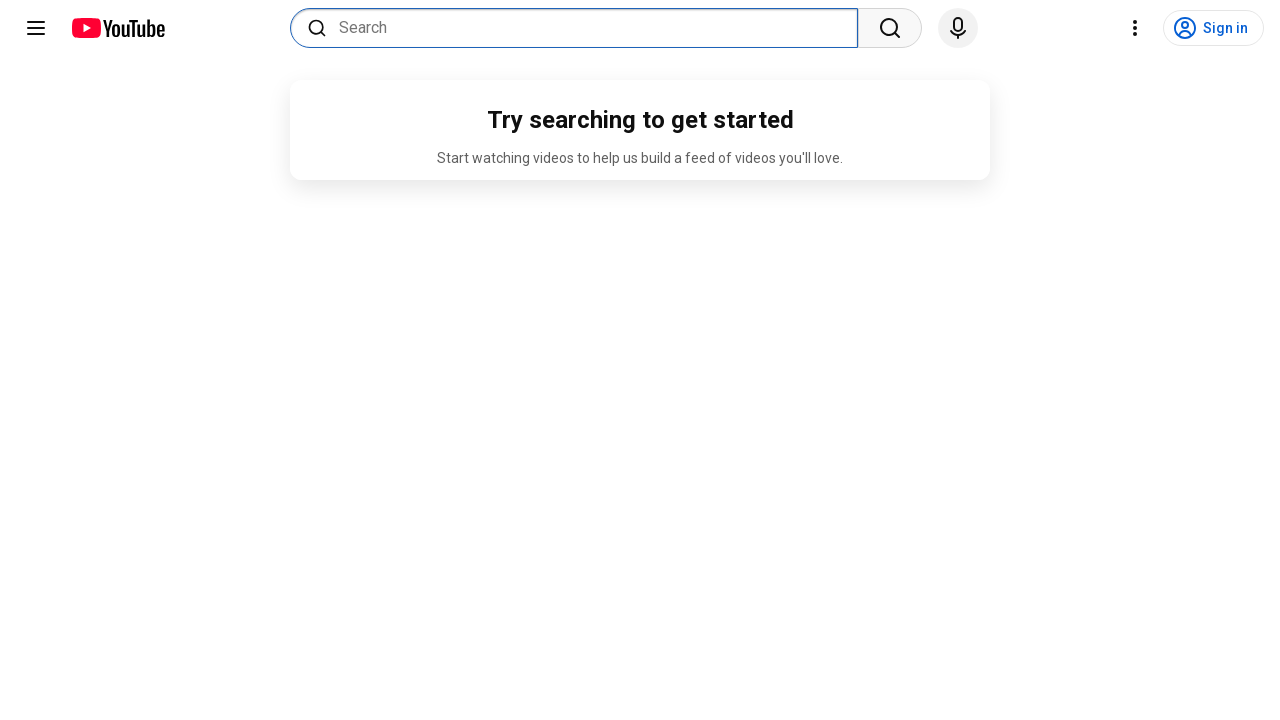

Filled search box with 'instgara' on internal:role=combobox[name="Search"i]
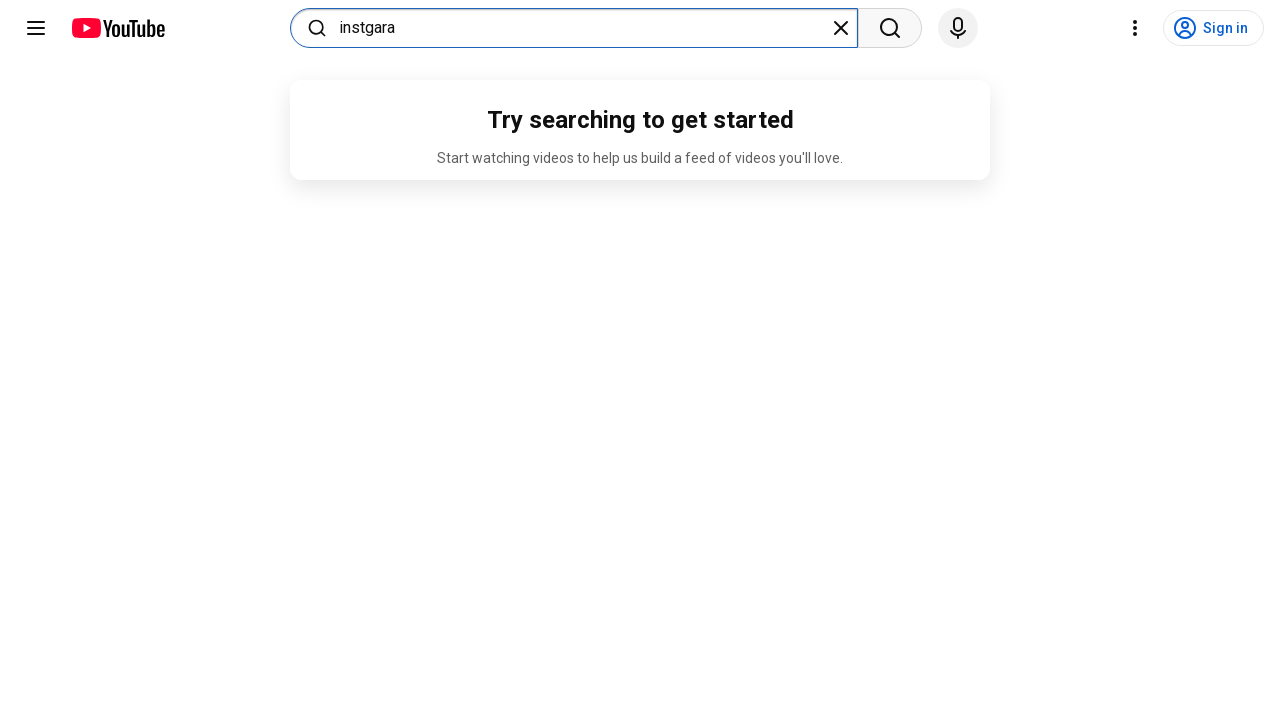

Selected 'instagram' autocomplete suggestion at (640, 142) on div >> internal:has-text="instagram"i >> nth=0
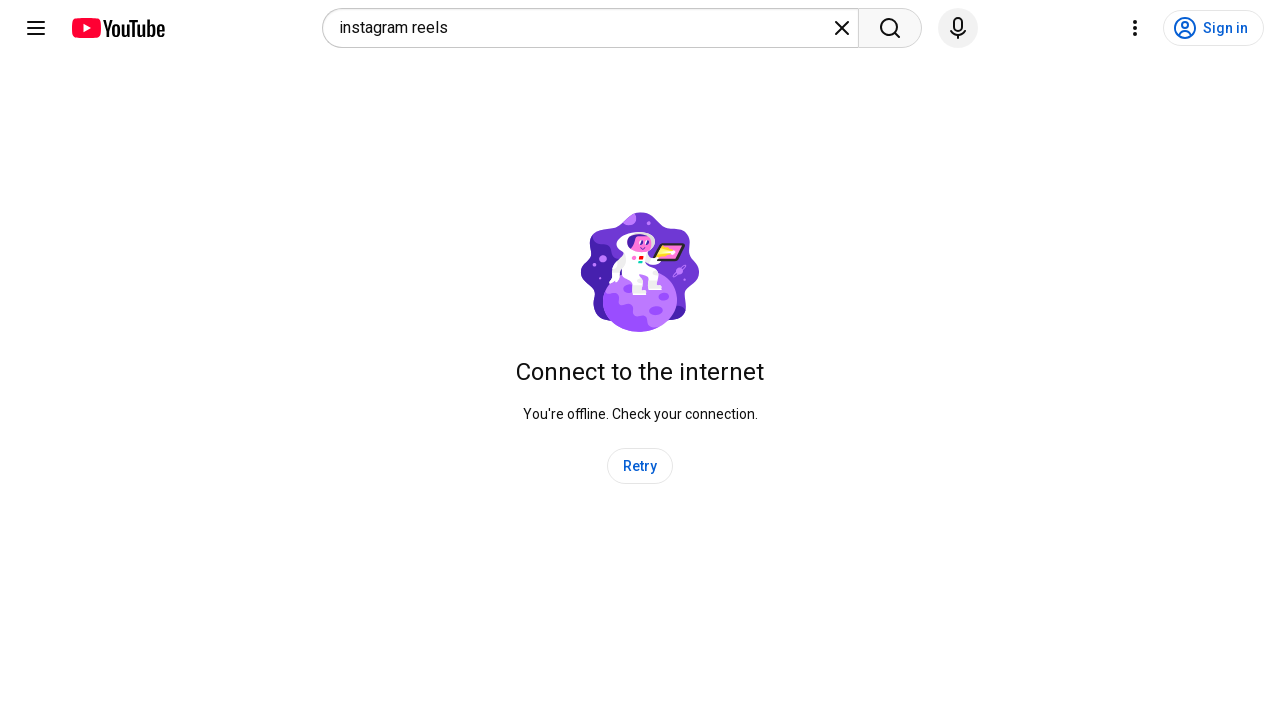

Clicked on Sign in link at (1214, 28) on internal:role=link[name="Sign in"i]
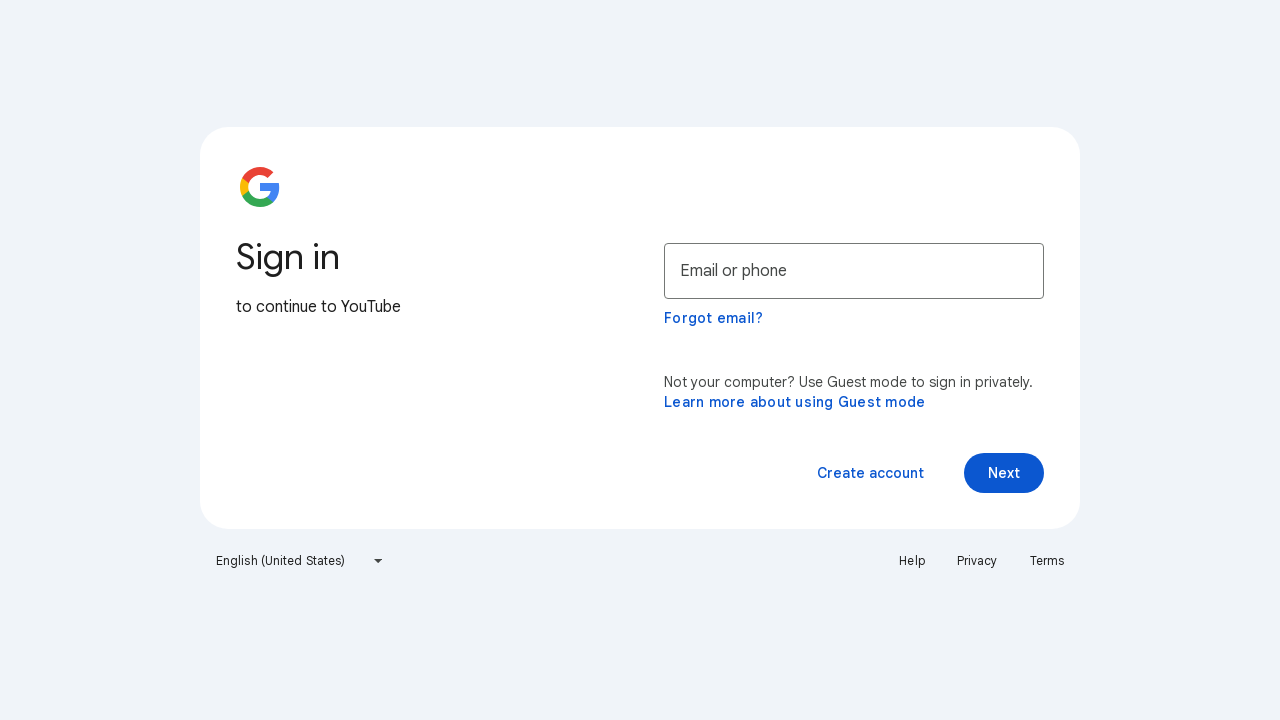

Navigated to YouTube homepage
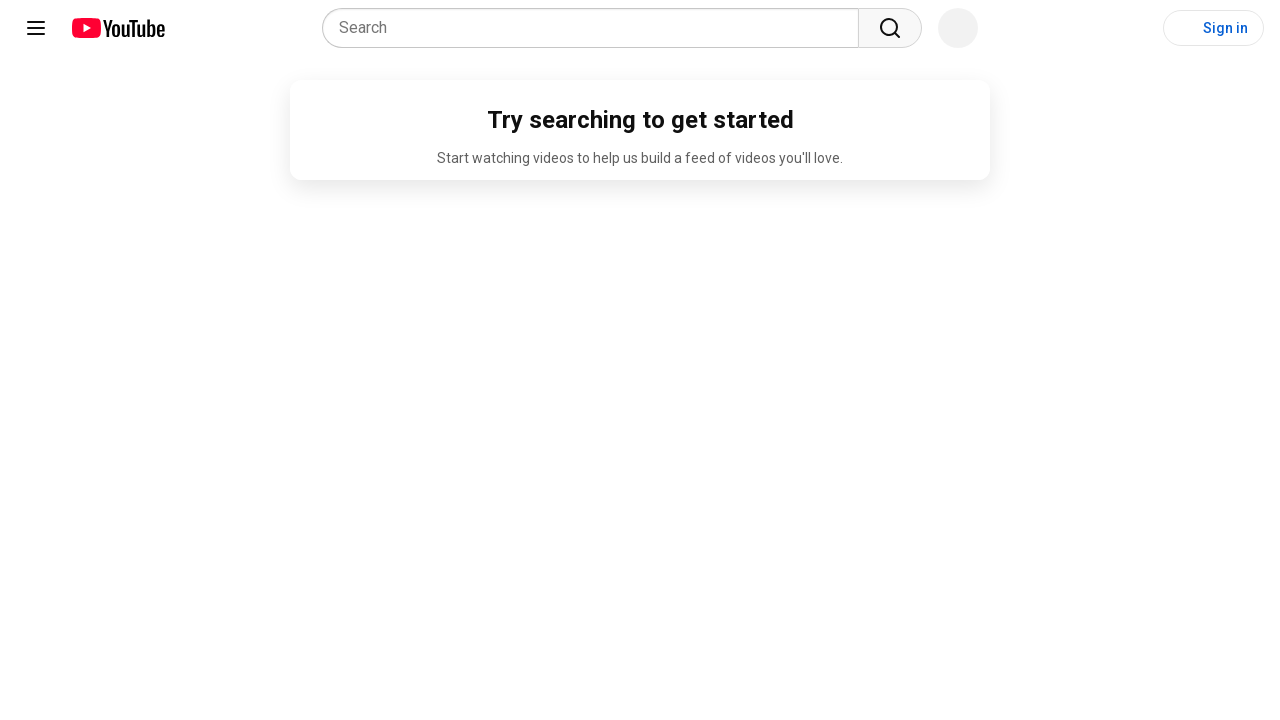

Clicked YouTube Home link at (118, 28) on internal:role=link[name="YouTube Home"i]
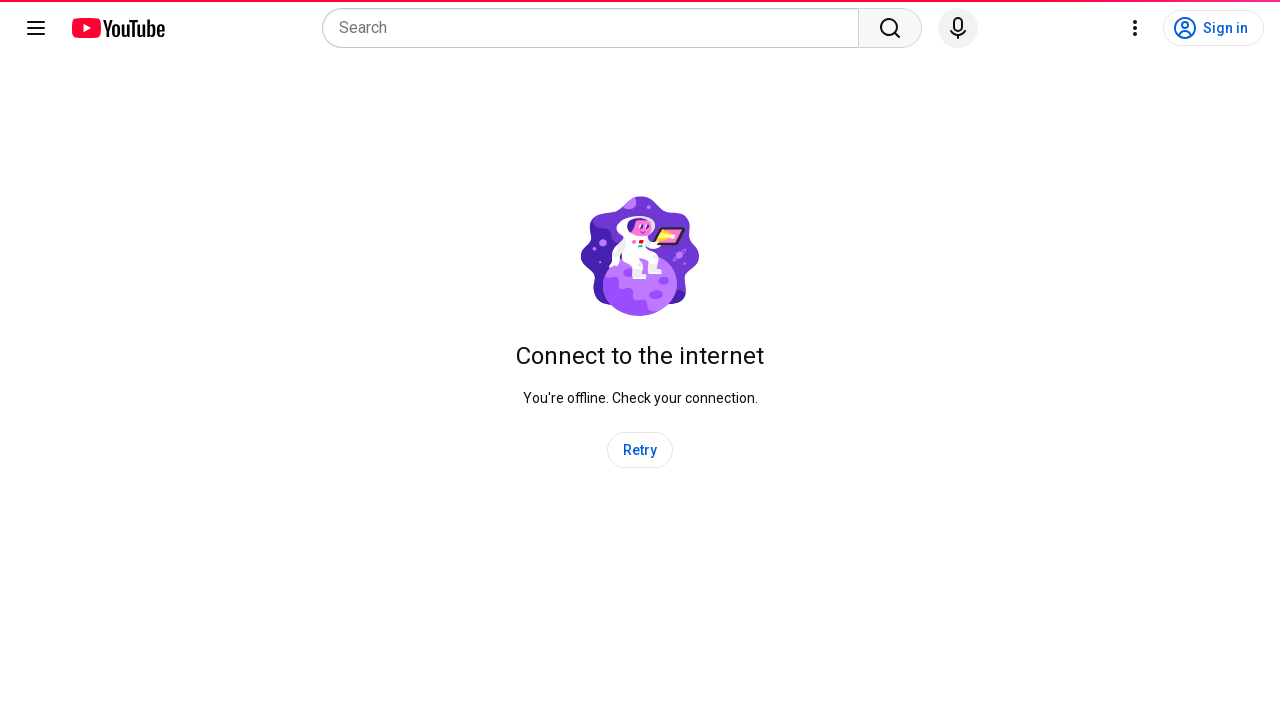

Clicked YouTube Home link again at (118, 28) on internal:role=link[name="YouTube Home"i]
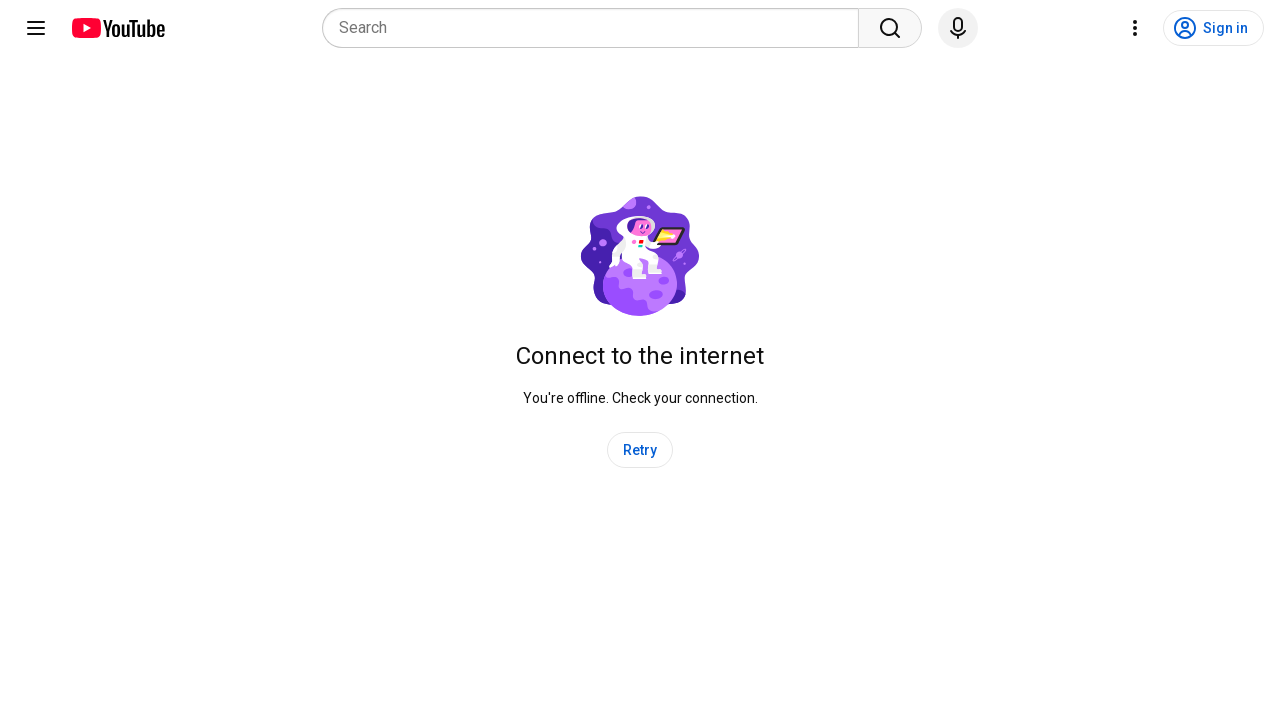

Clicked on Sign in link at (1214, 28) on internal:role=link[name="Sign in"i]
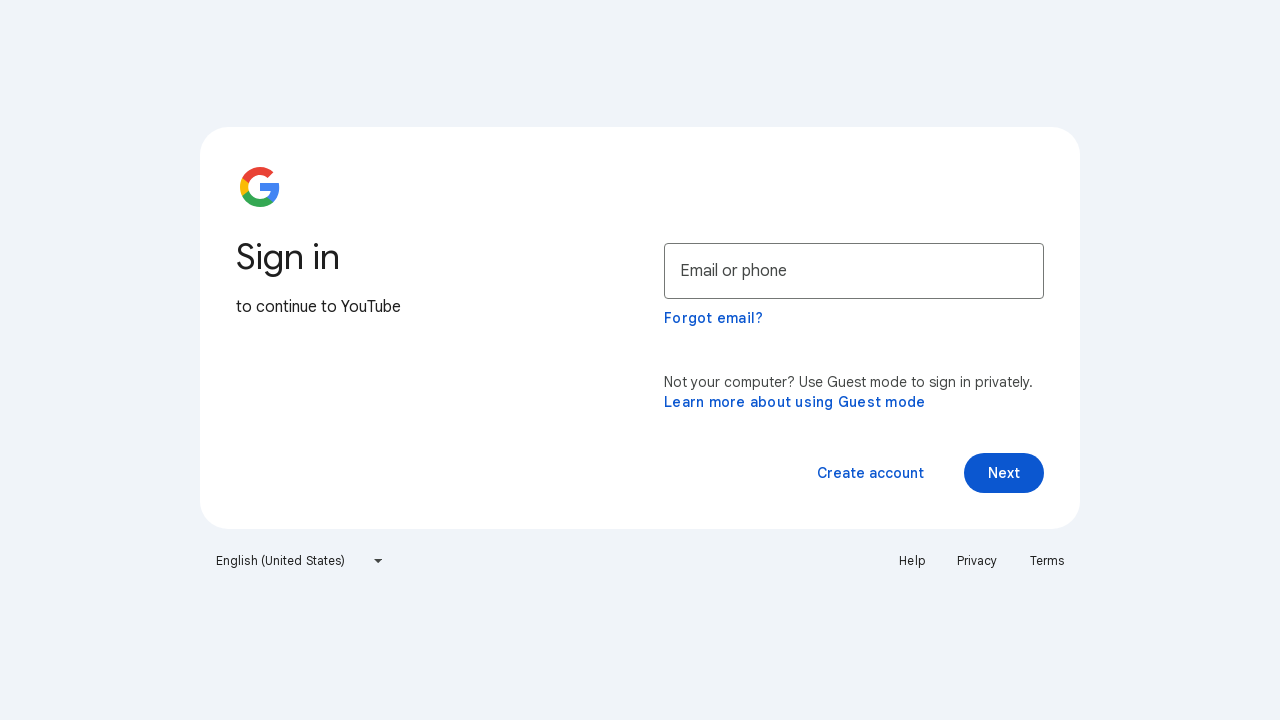

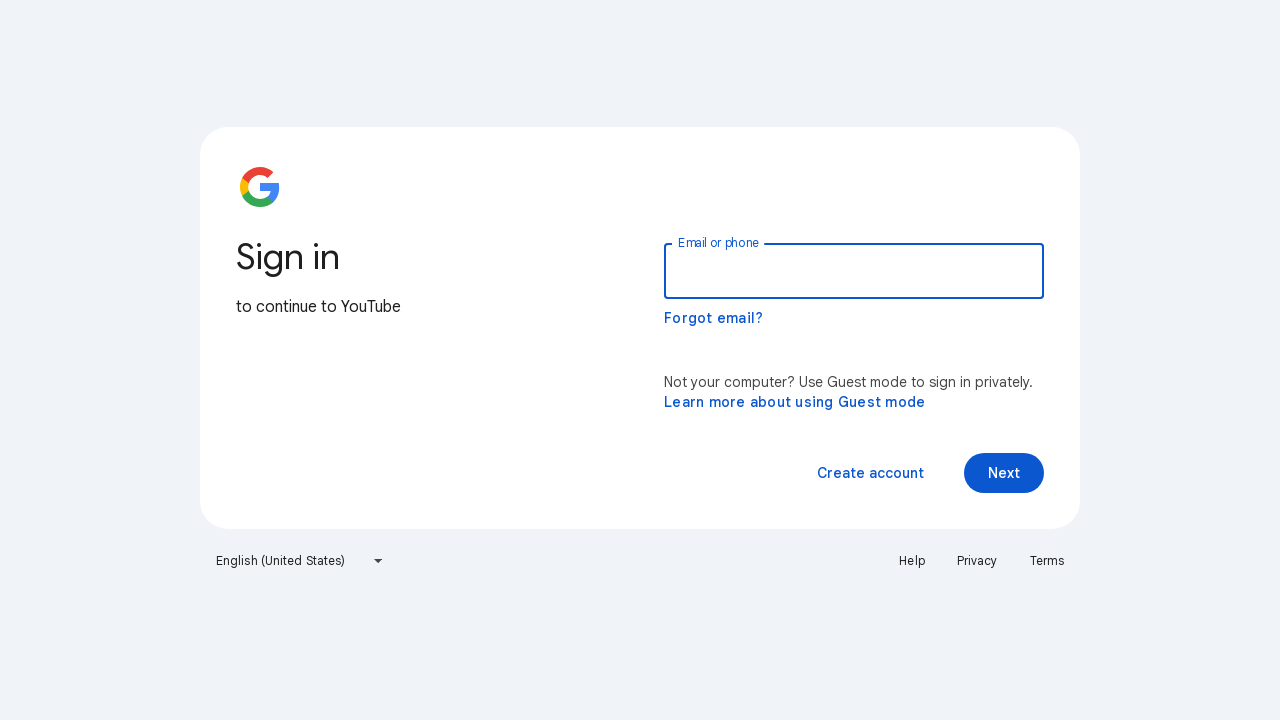